Navigates to the NASDAQ homepage and maximizes the browser window

Starting URL: https://www.nasdaq.com/

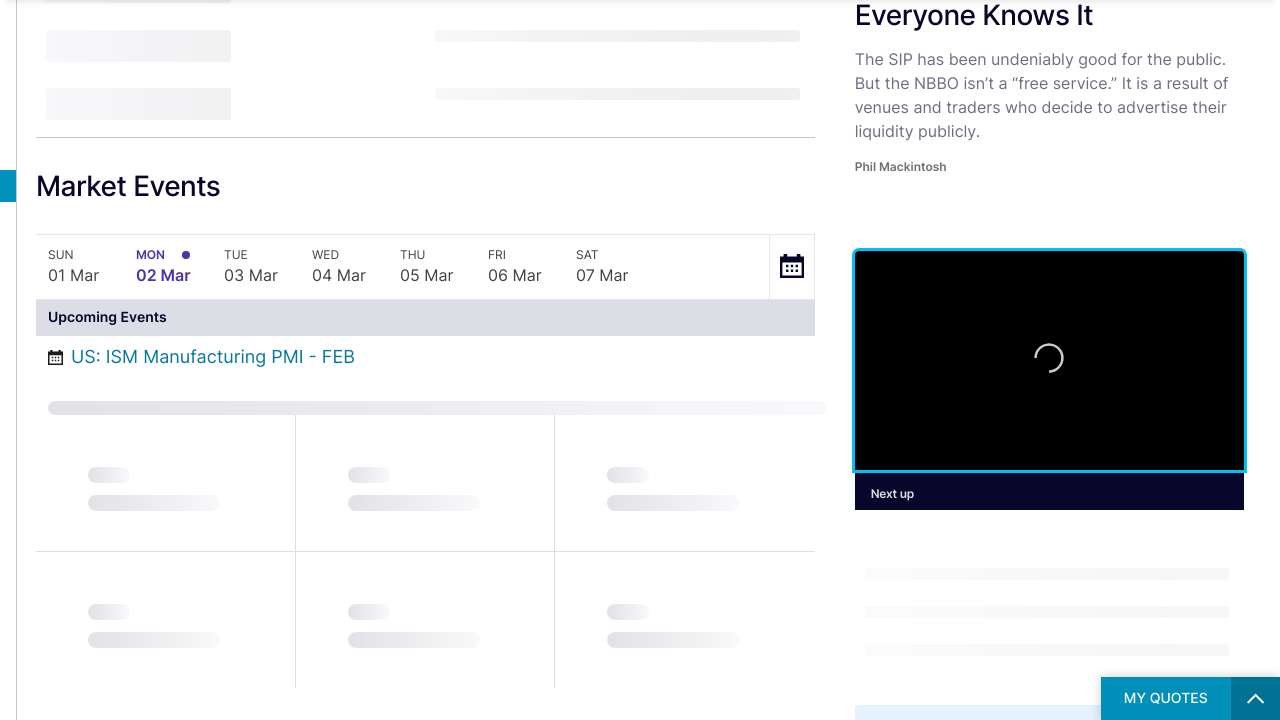

Navigated to NASDAQ homepage
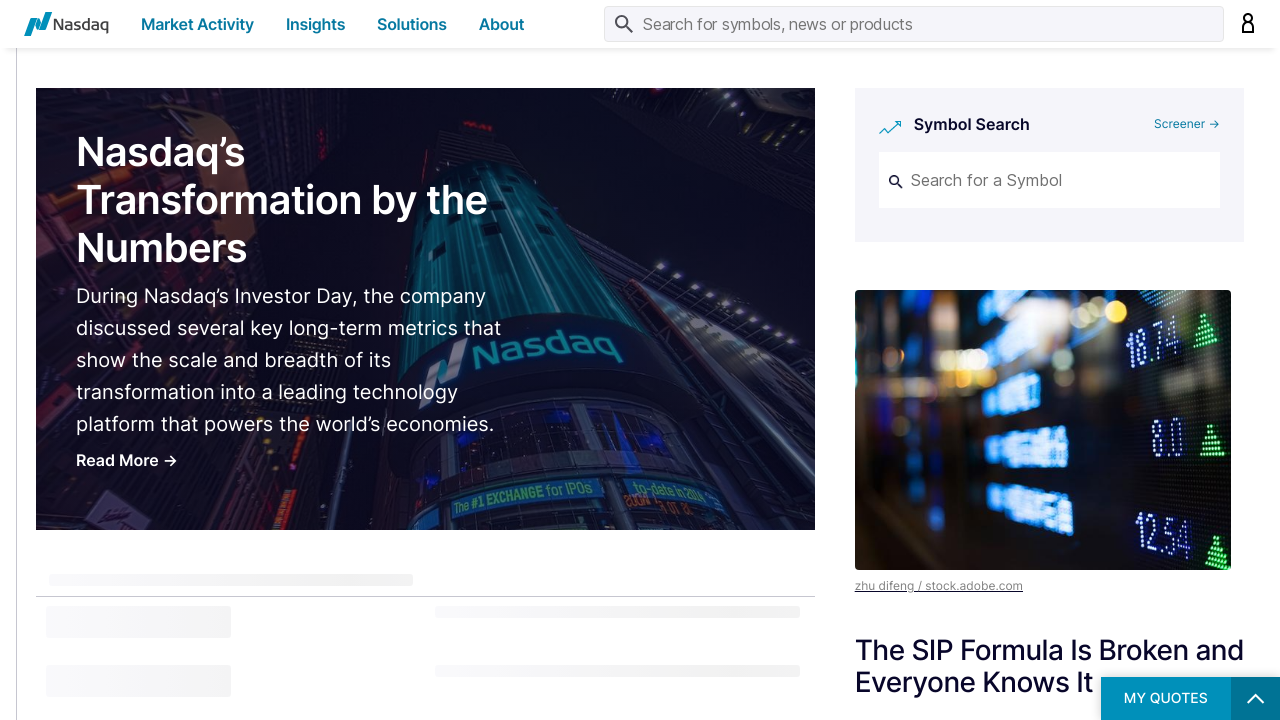

Maximized browser window to 1920x1080
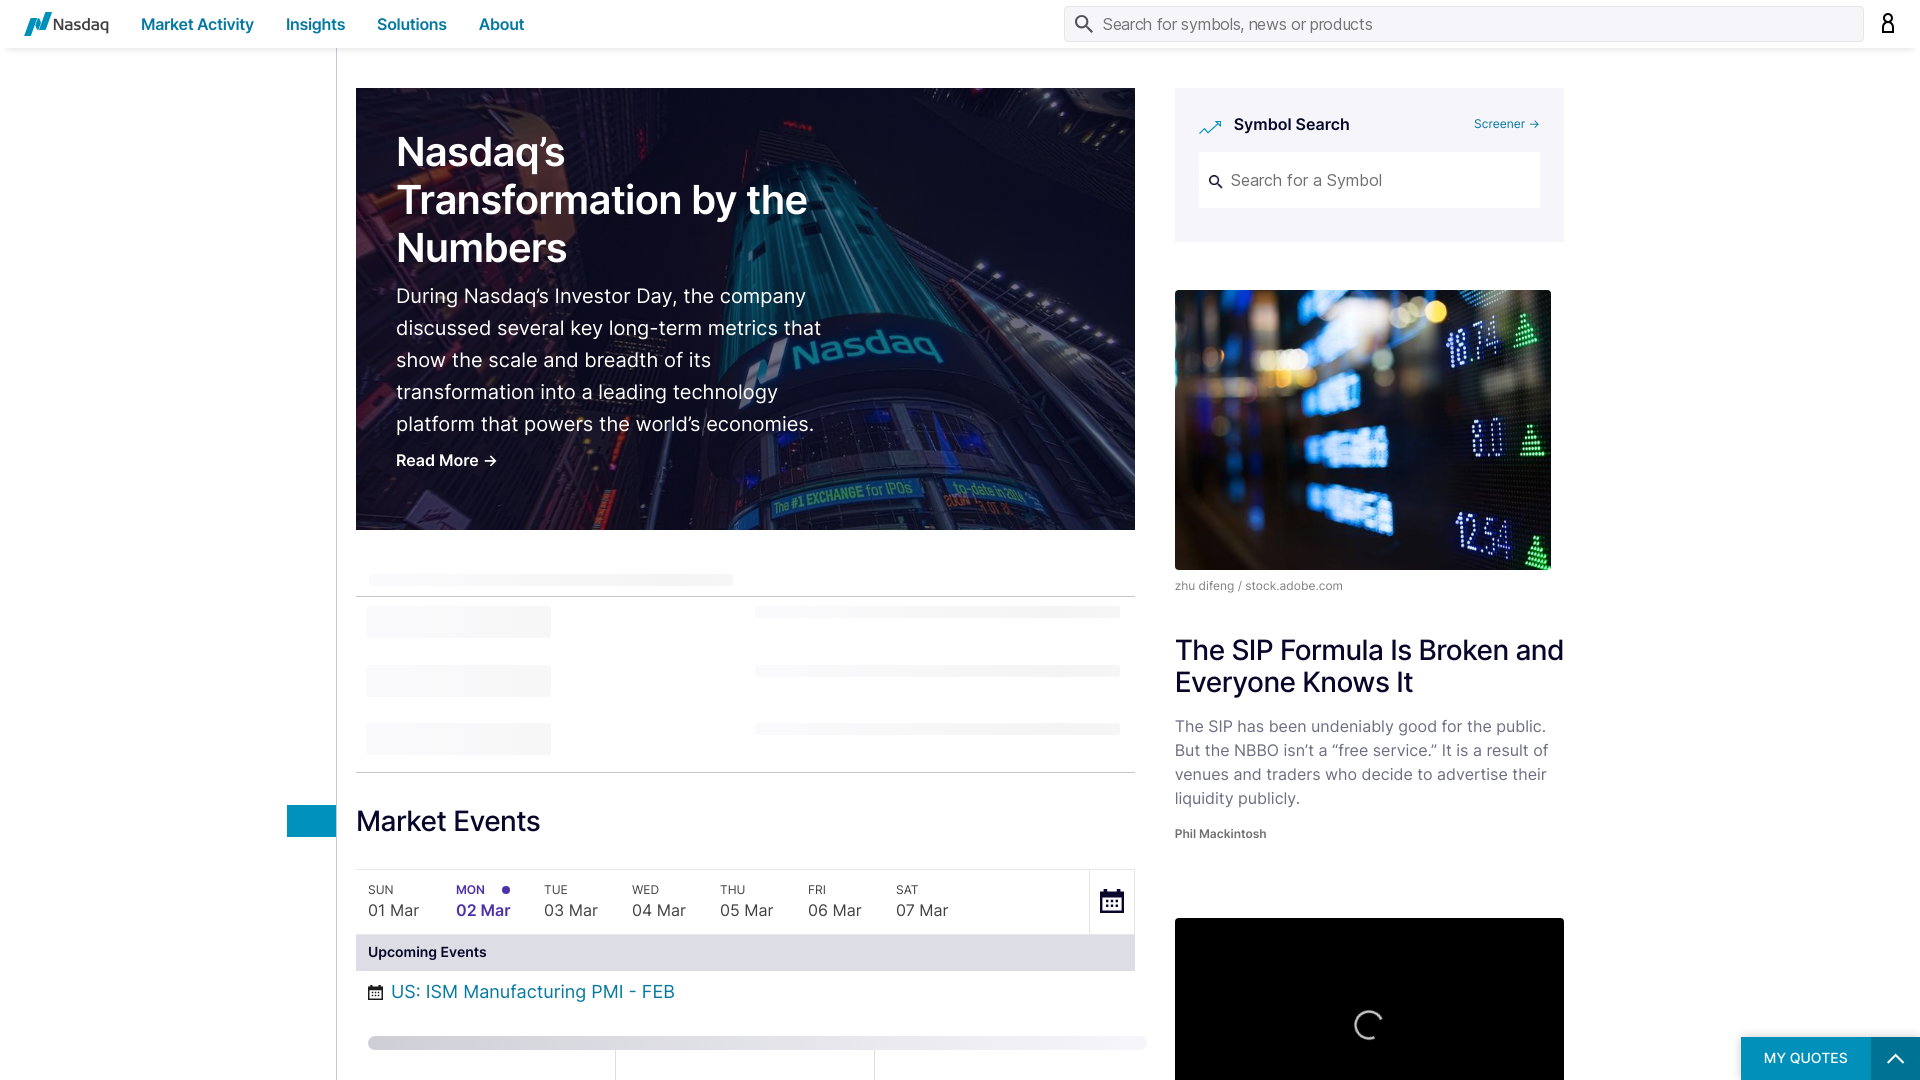

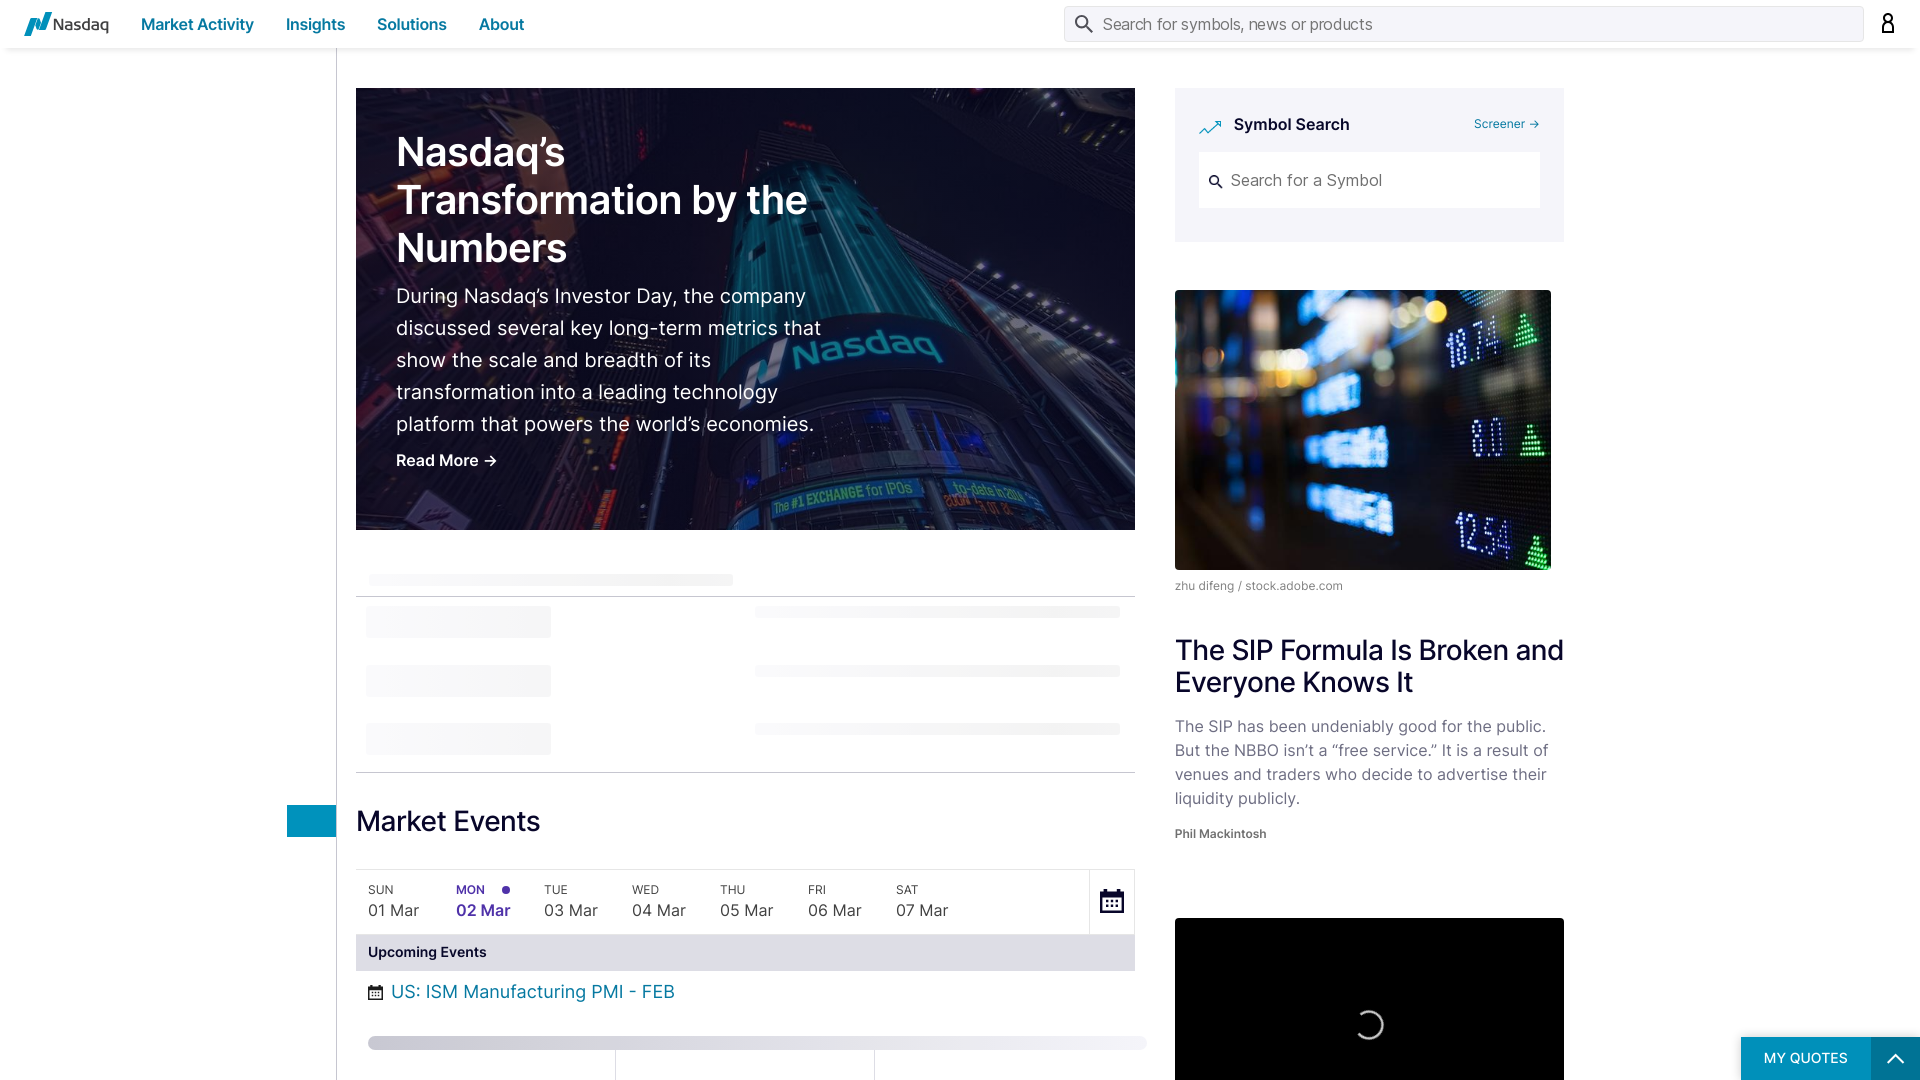